Tests fluent wait functionality by clicking a timer button and waiting for specific text to appear on the page

Starting URL: http://seleniumpractise.blogspot.in/2016/08/how-to-use-explicit-wait-in-selenium.html

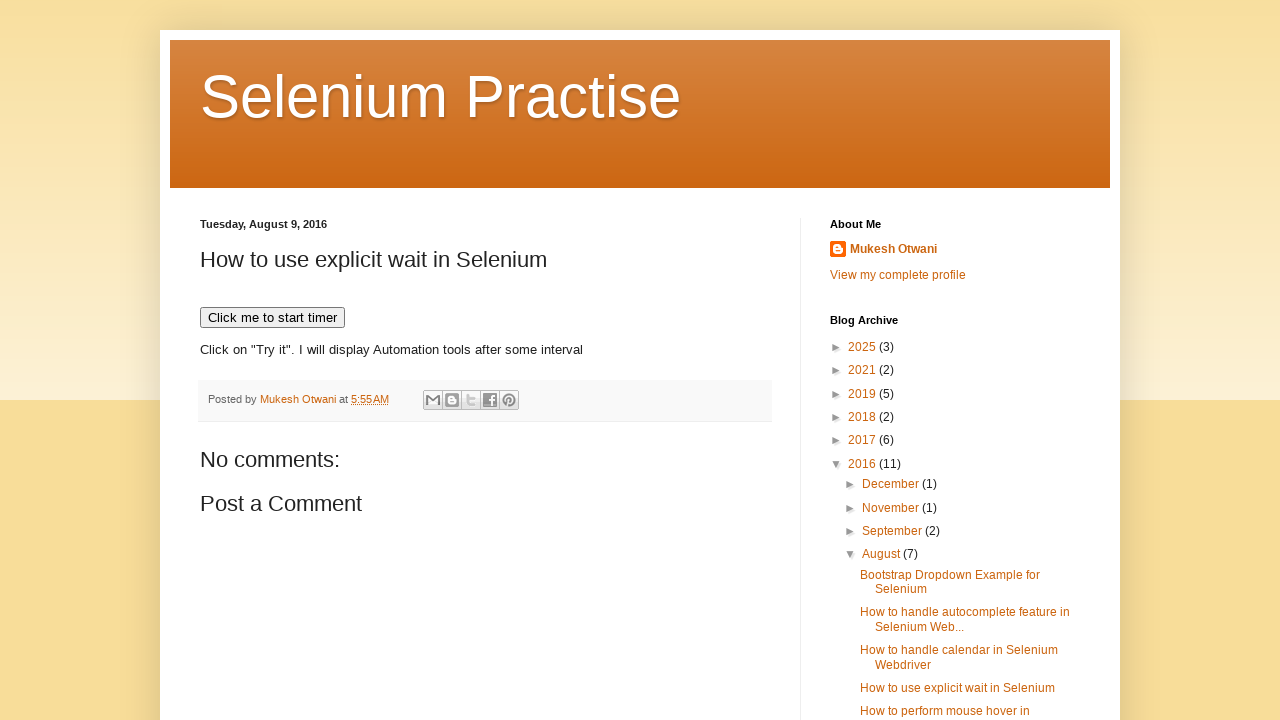

Navigated to explicit wait practice page
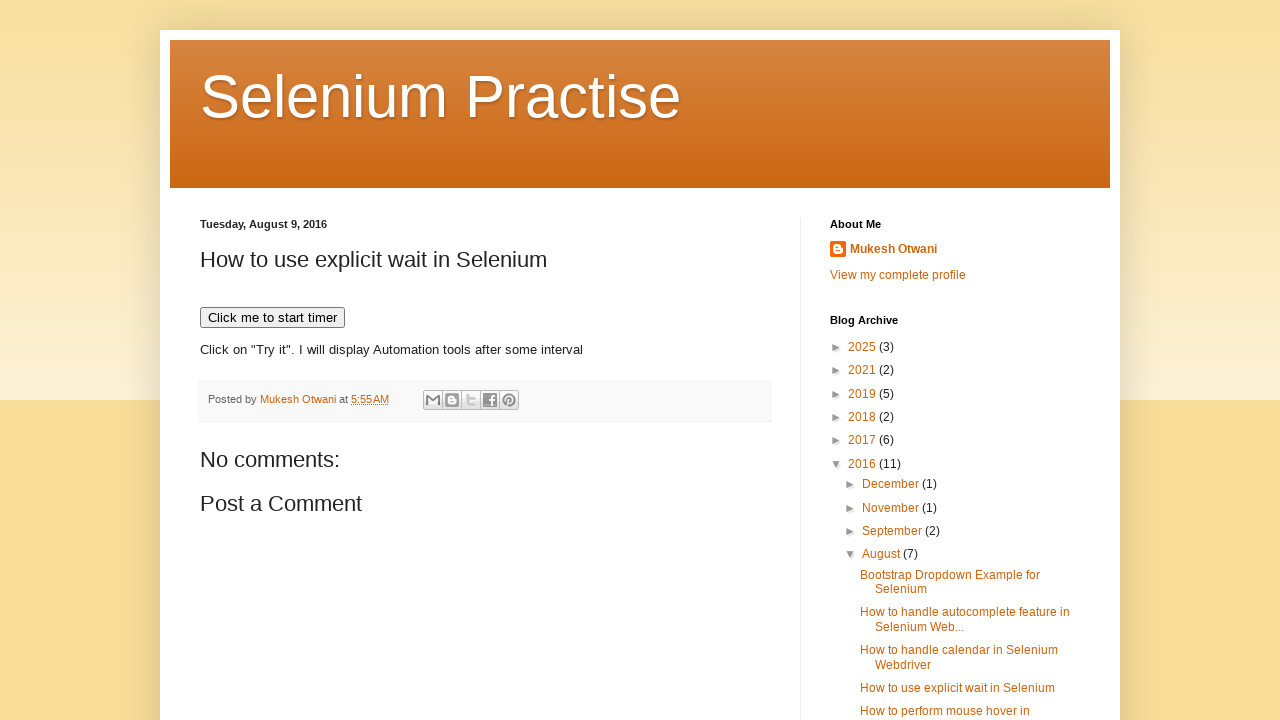

Clicked timer button to start the countdown at (272, 318) on xpath=//button[text()='Click me to start timer']
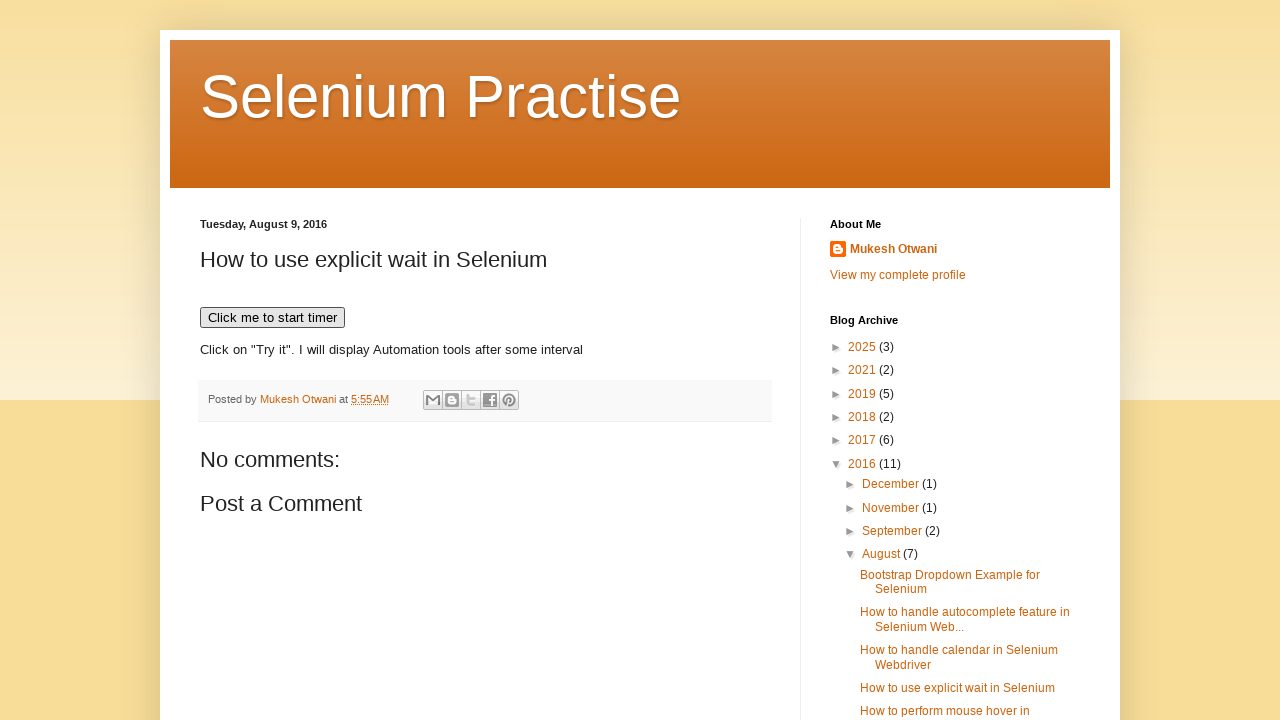

Waited for element to display 'WebDriver' text (fluent wait completed)
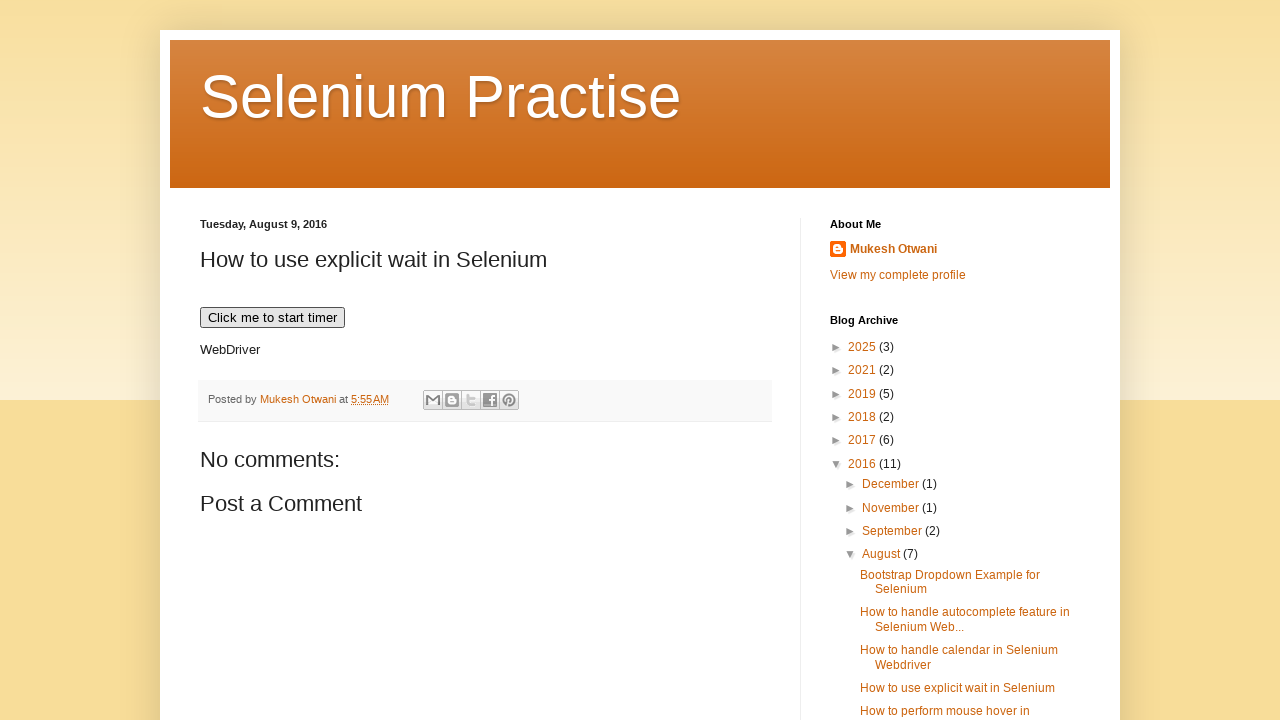

Verified element visibility: True
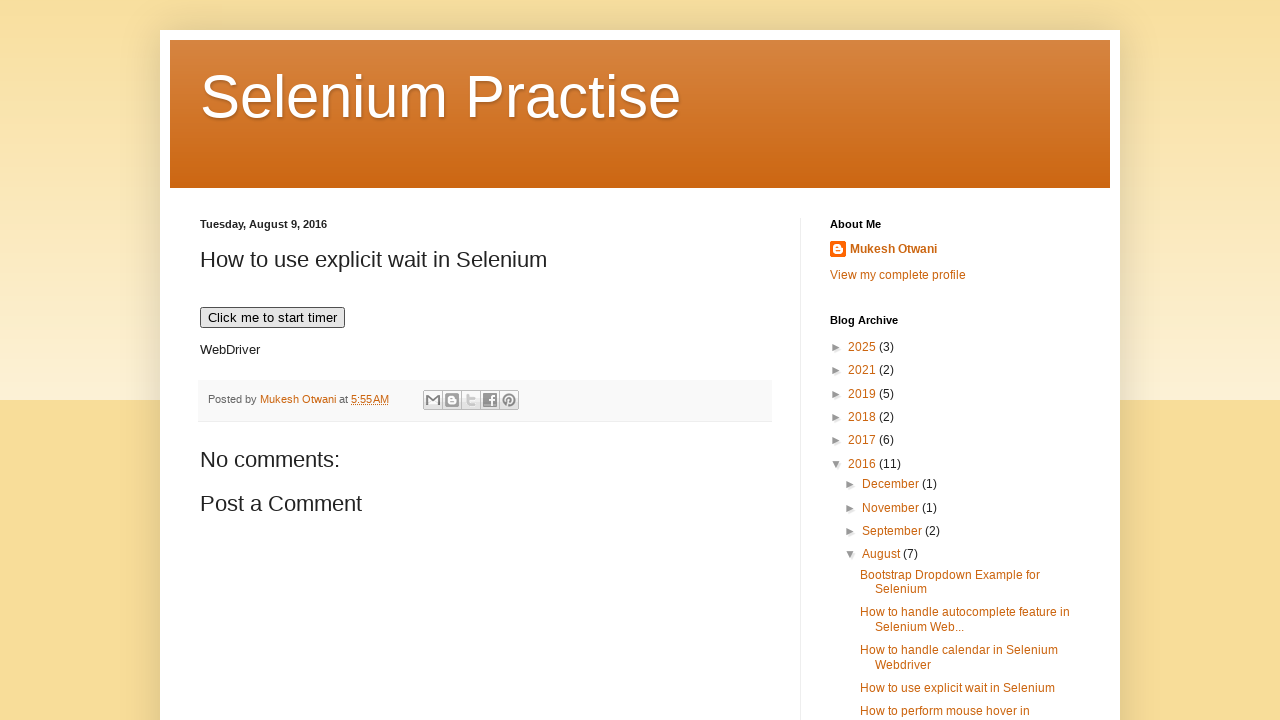

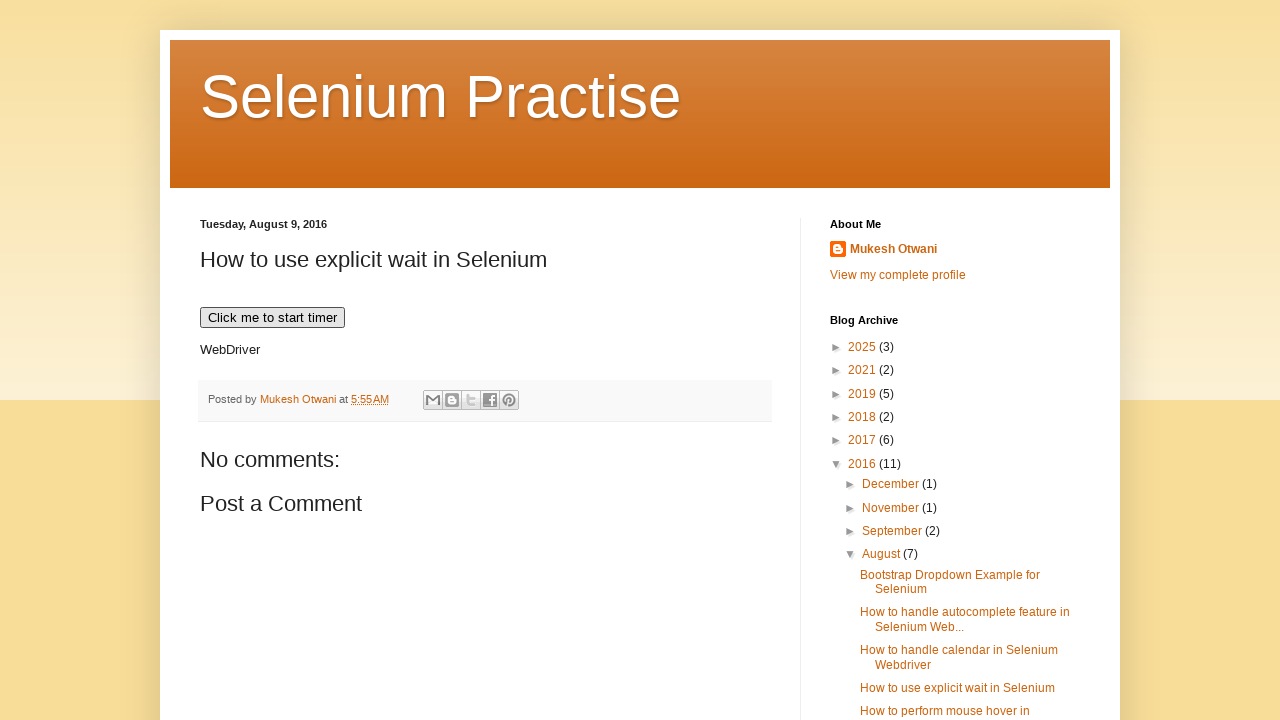